Navigates to the practice page and scrolls a product table into view to verify it's accessible.

Starting URL: https://www.letskodeit.com/practice

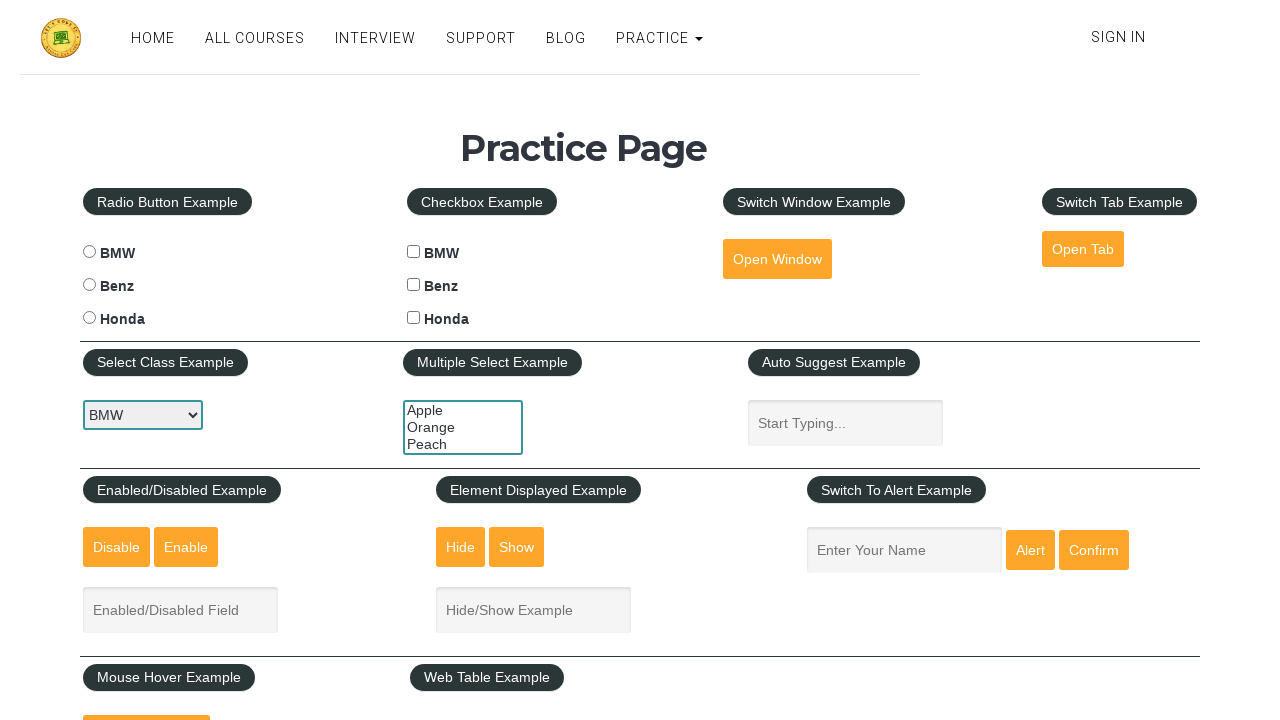

Navigated to practice page at https://www.letskodeit.com/practice
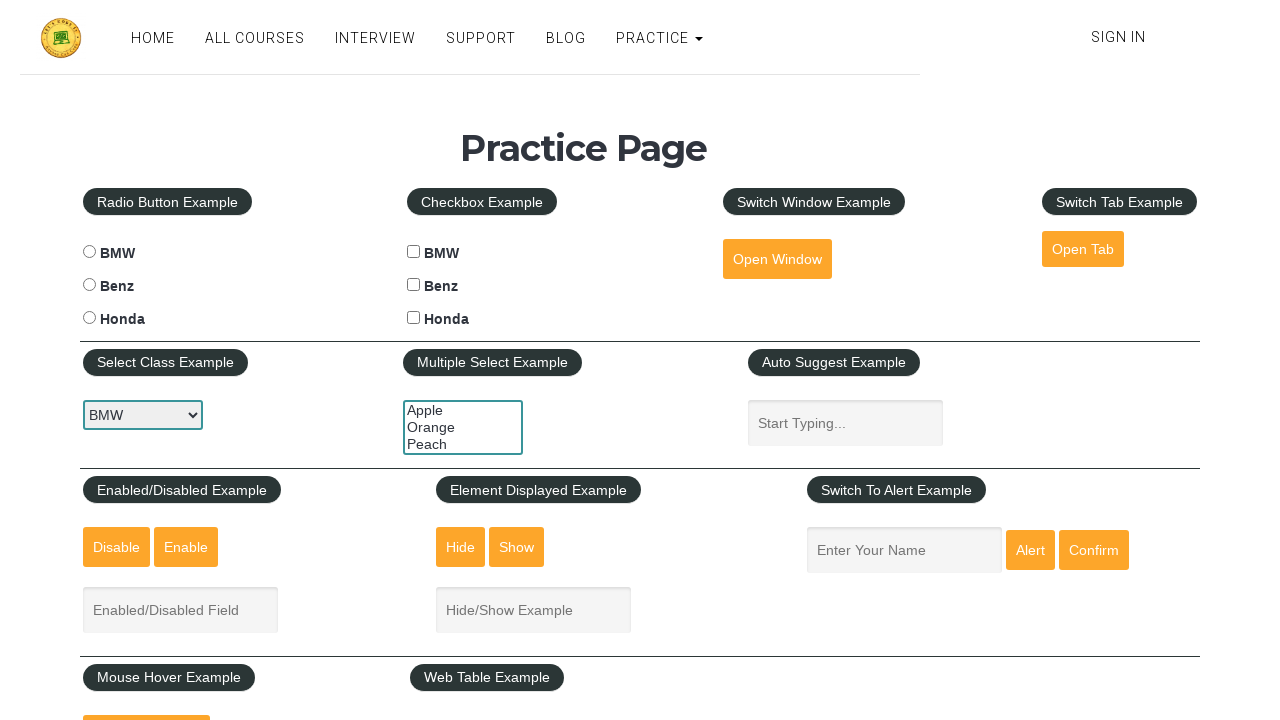

Located product table element
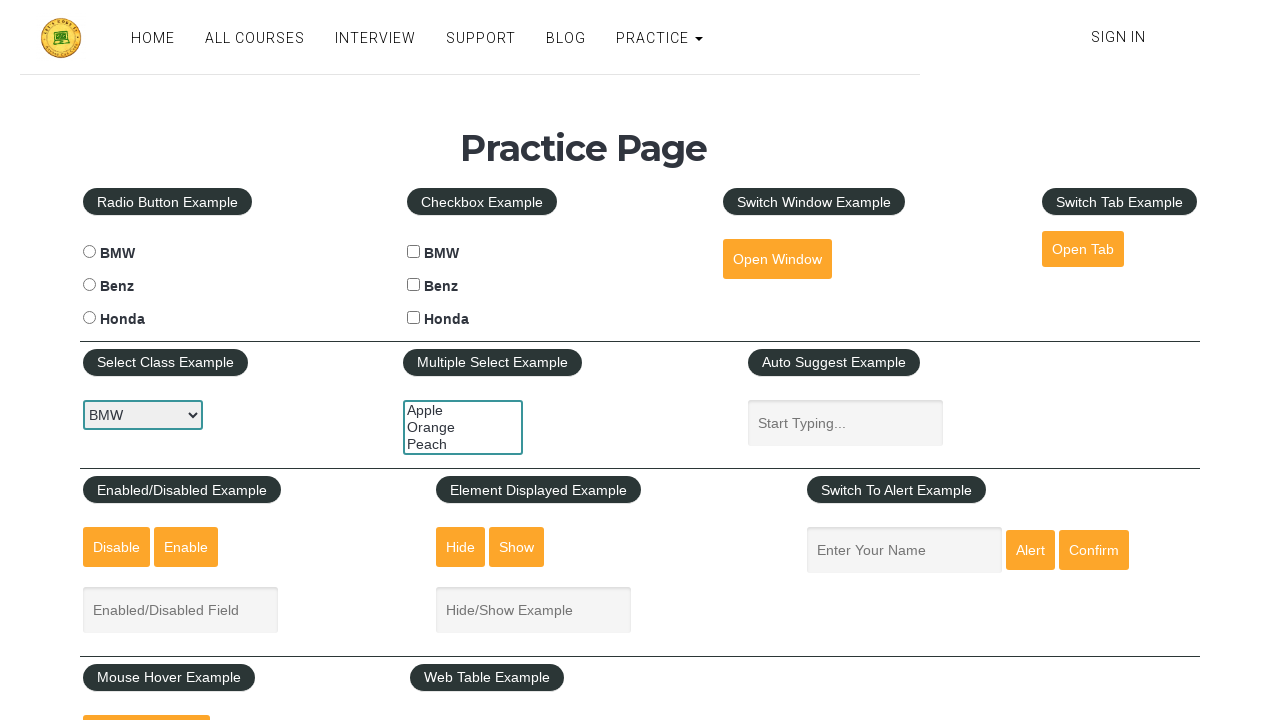

Scrolled product table into view
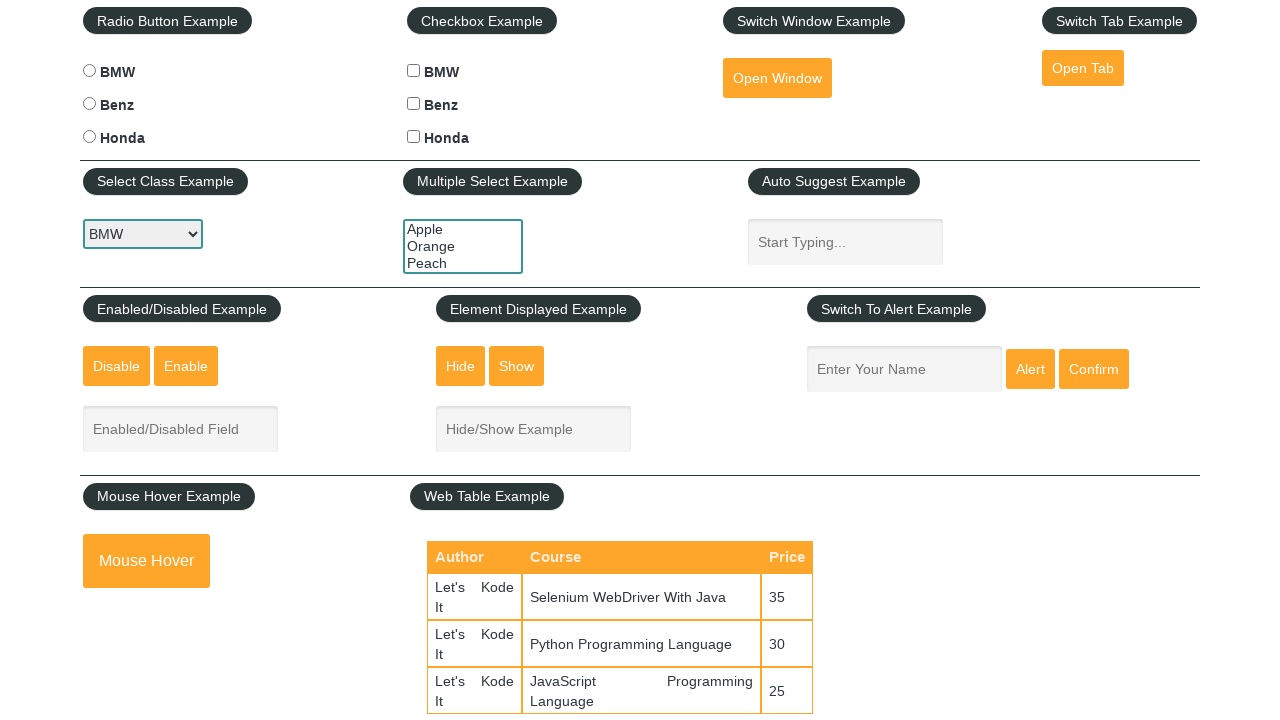

Located table rows in tbody
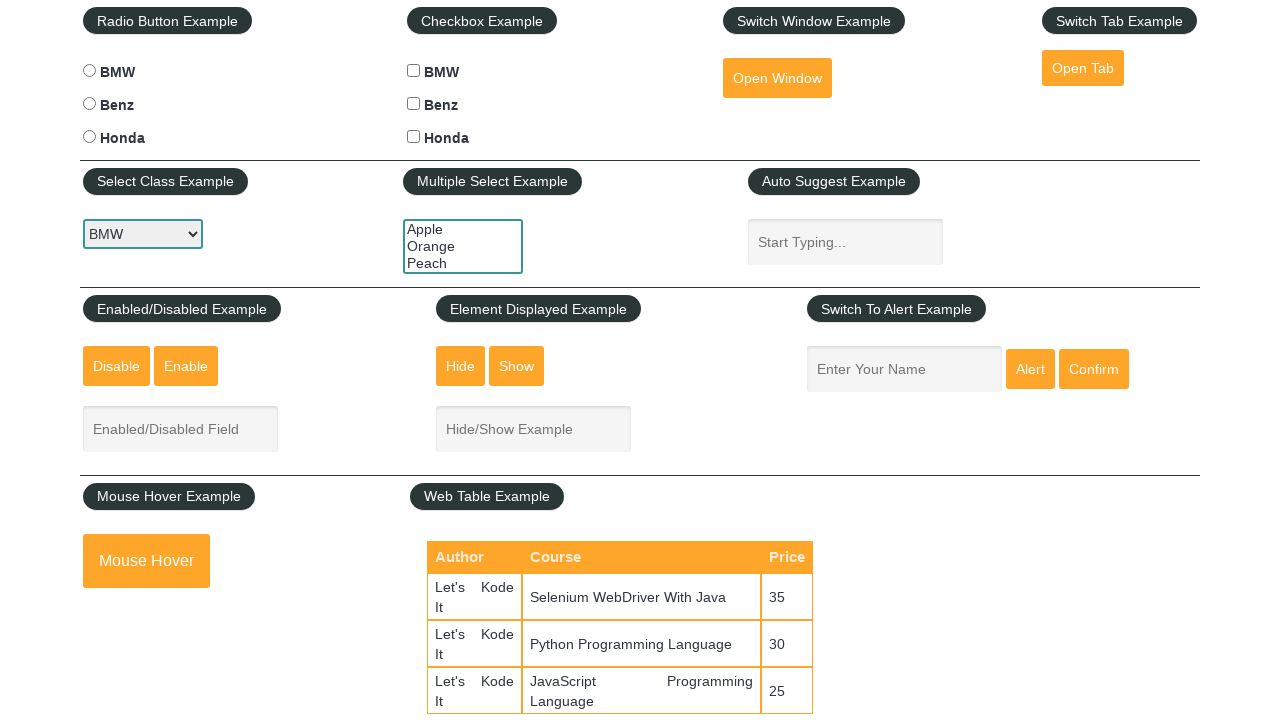

Located table column headers
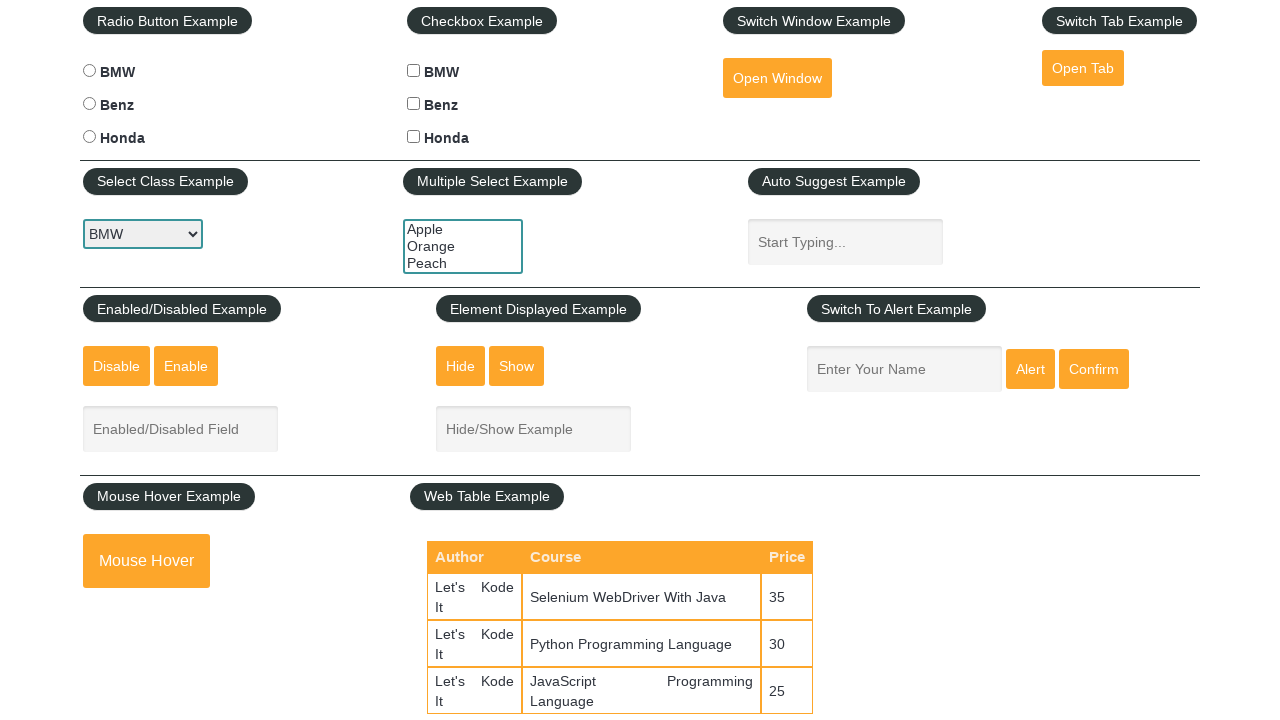

Confirmed product table is visible and accessible
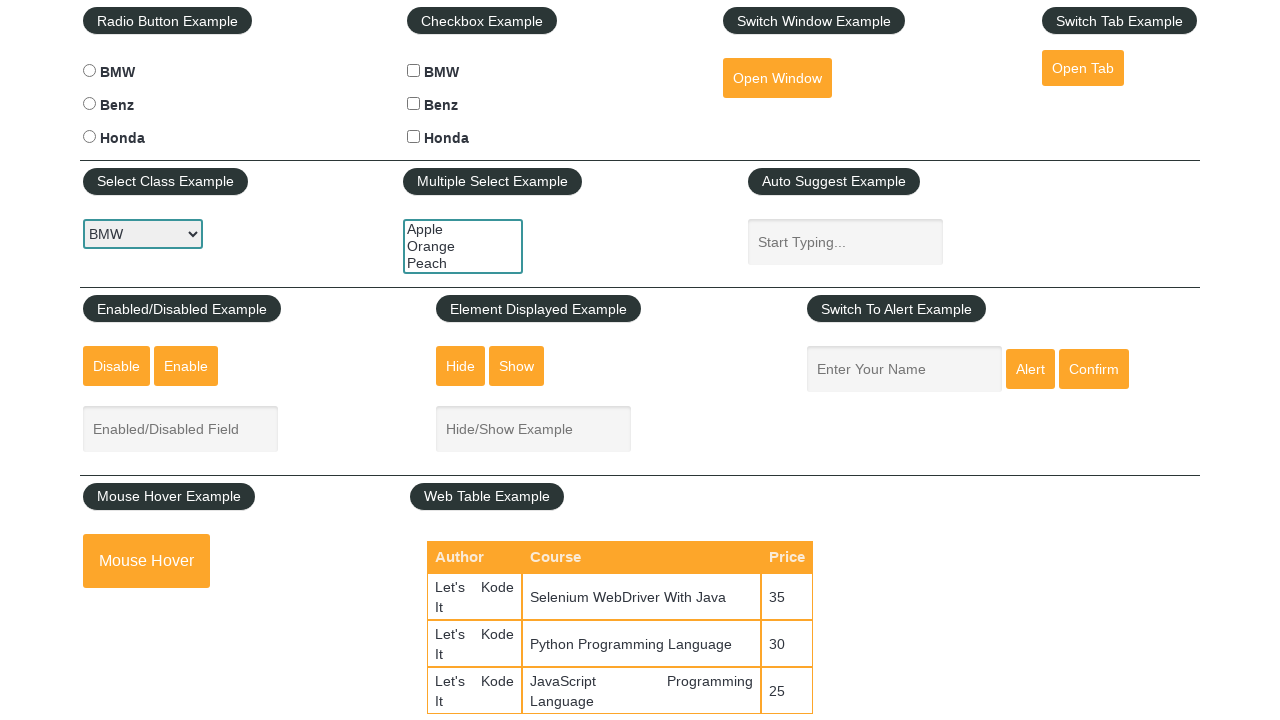

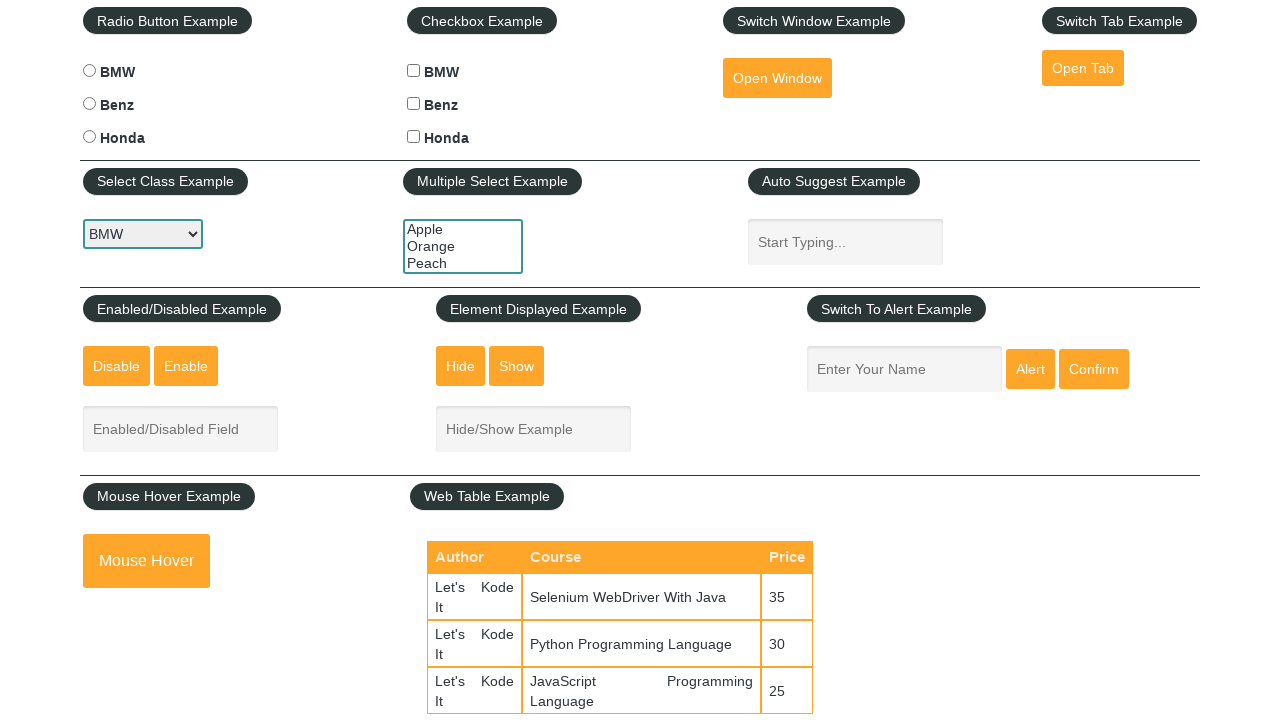